Tests JavaScript alert and confirm dialog handling by triggering different alert types and accepting them

Starting URL: https://the-internet.herokuapp.com/javascript_alerts

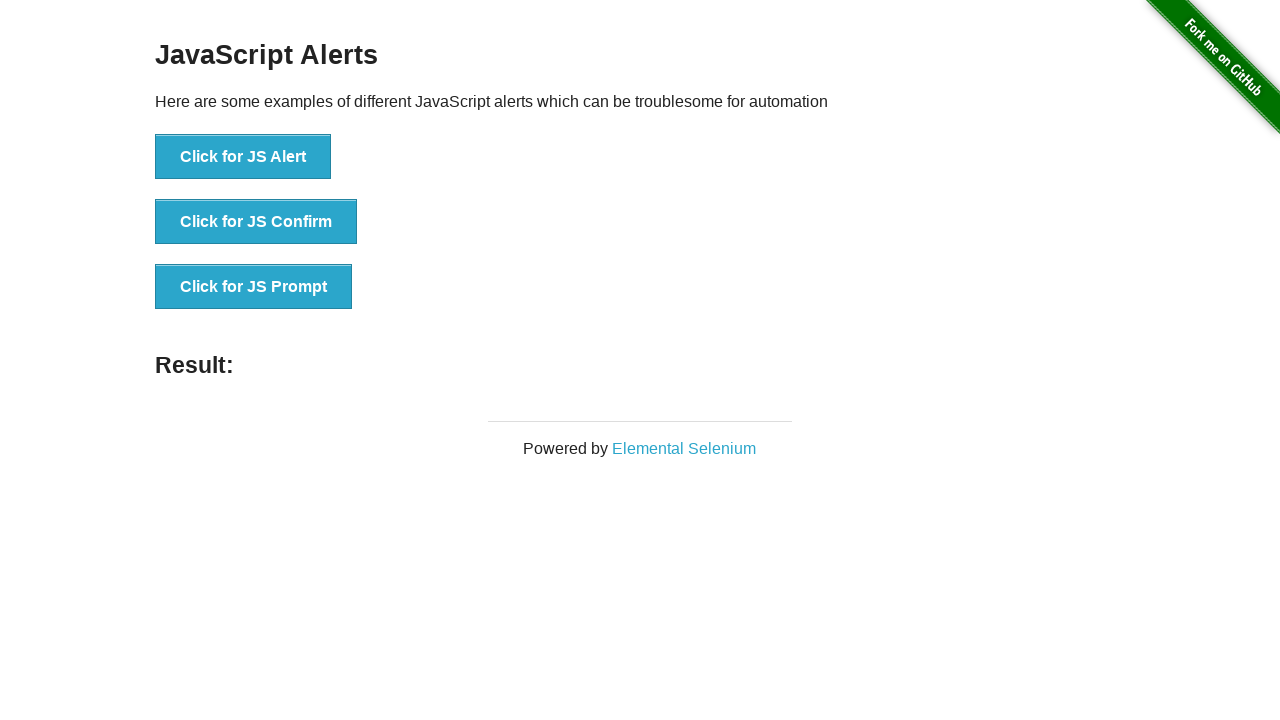

Set up dialog handler to accept all dialogs
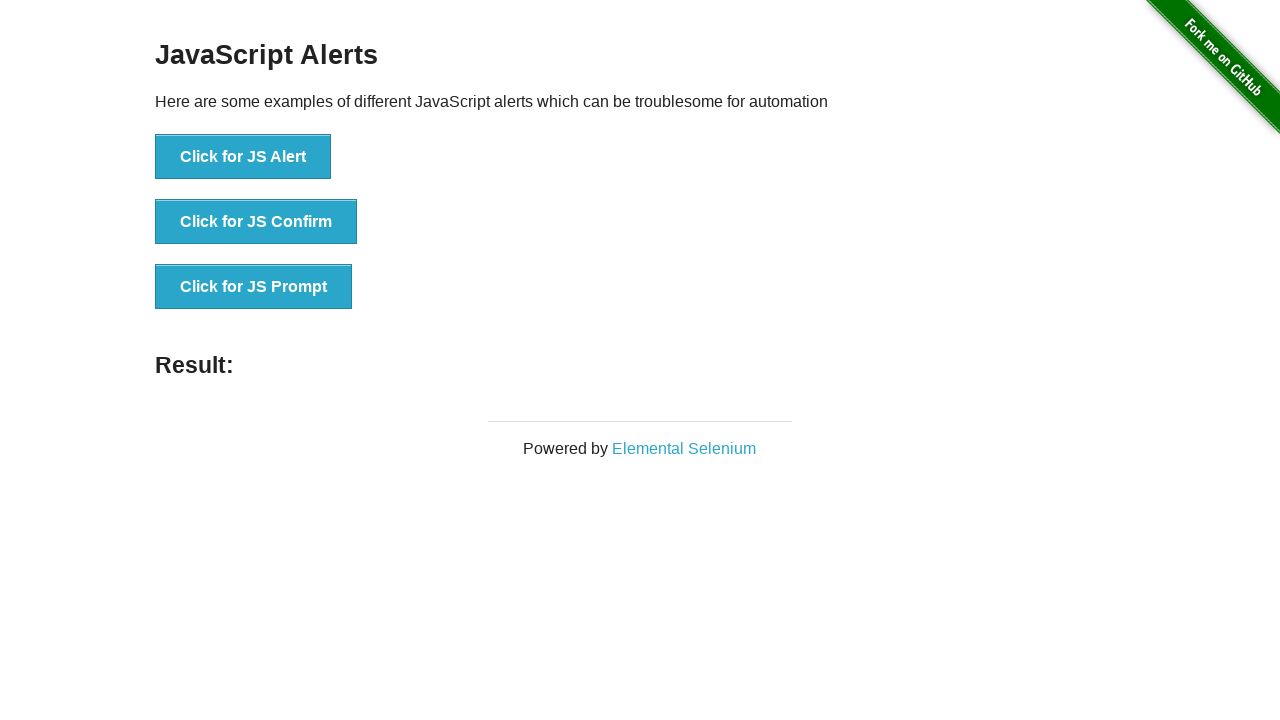

Clicked button to trigger JS Alert at (243, 157) on internal:role=button[name="Click for JS Alert"i]
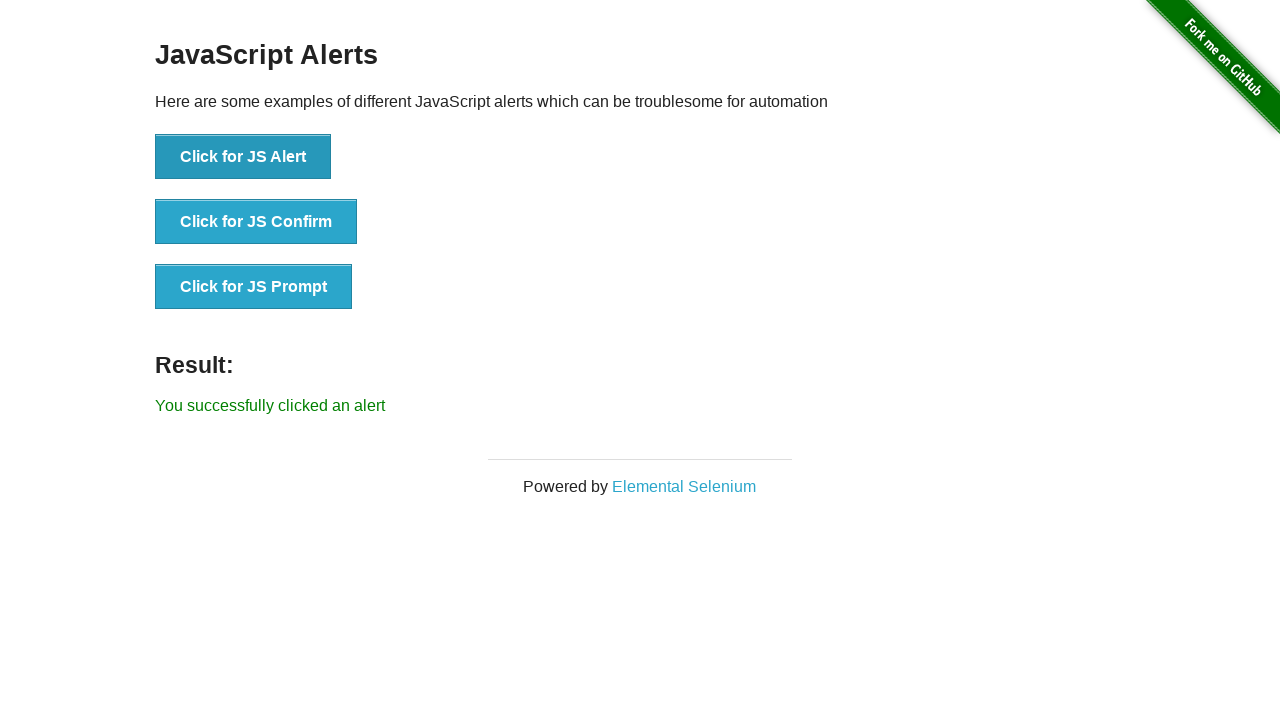

Waited for alert result to display
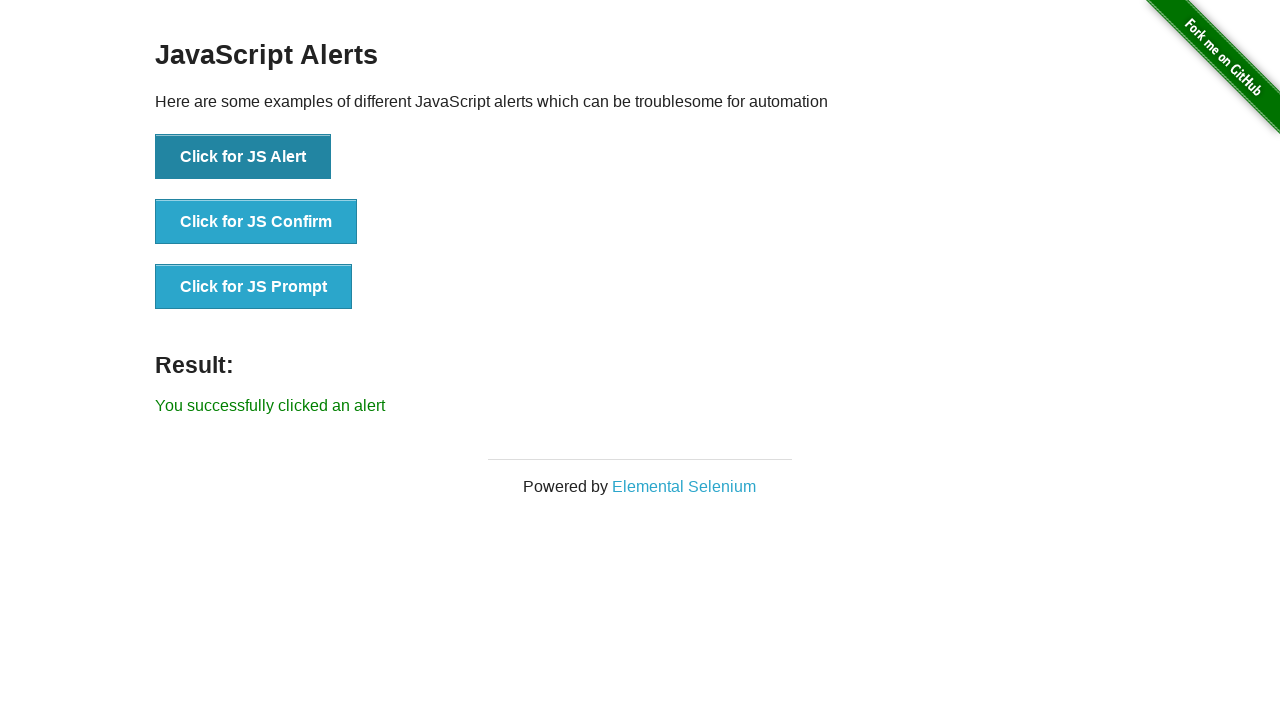

Clicked button to trigger JS Confirm dialog at (256, 222) on internal:role=button[name="Click for JS Confirm"i]
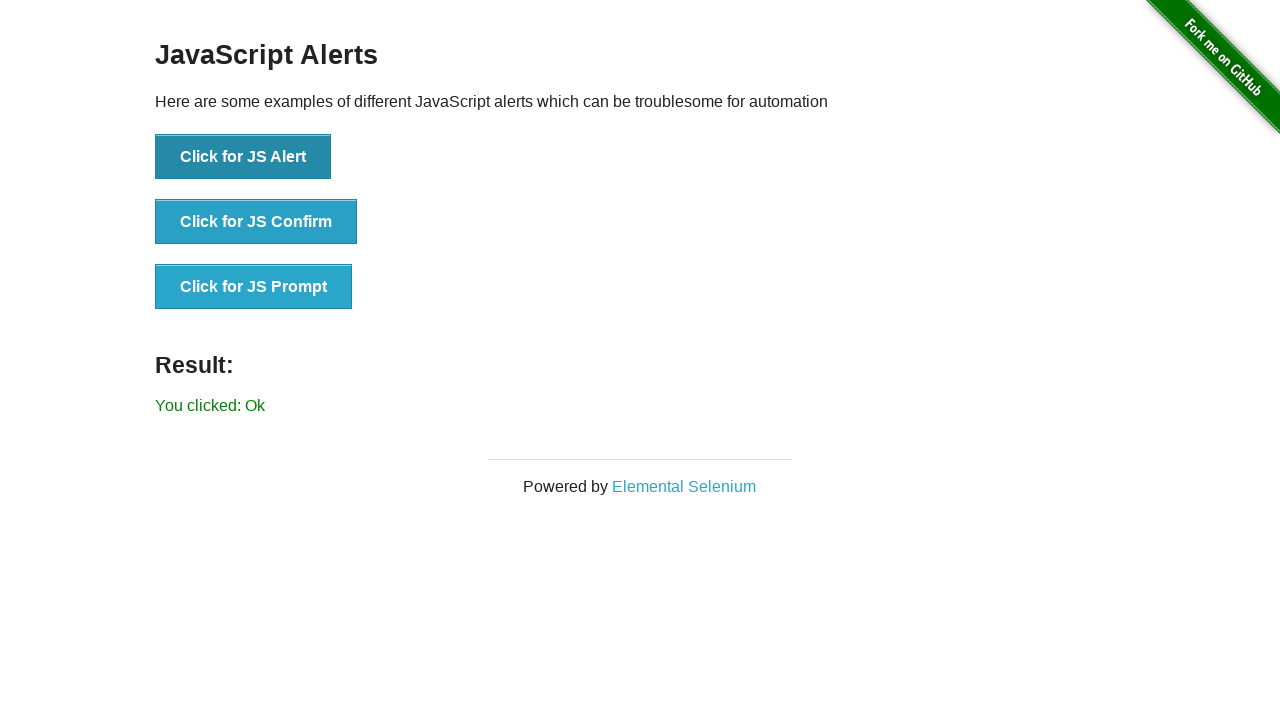

Waited for confirm dialog result to update
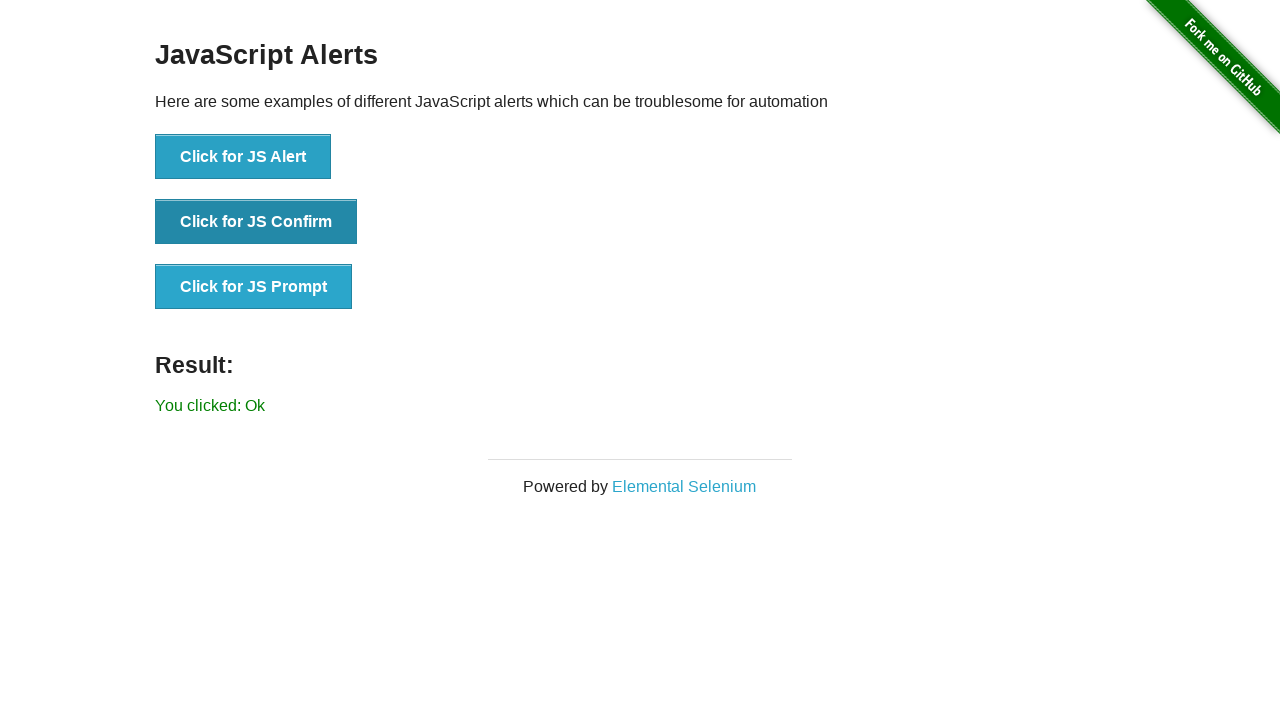

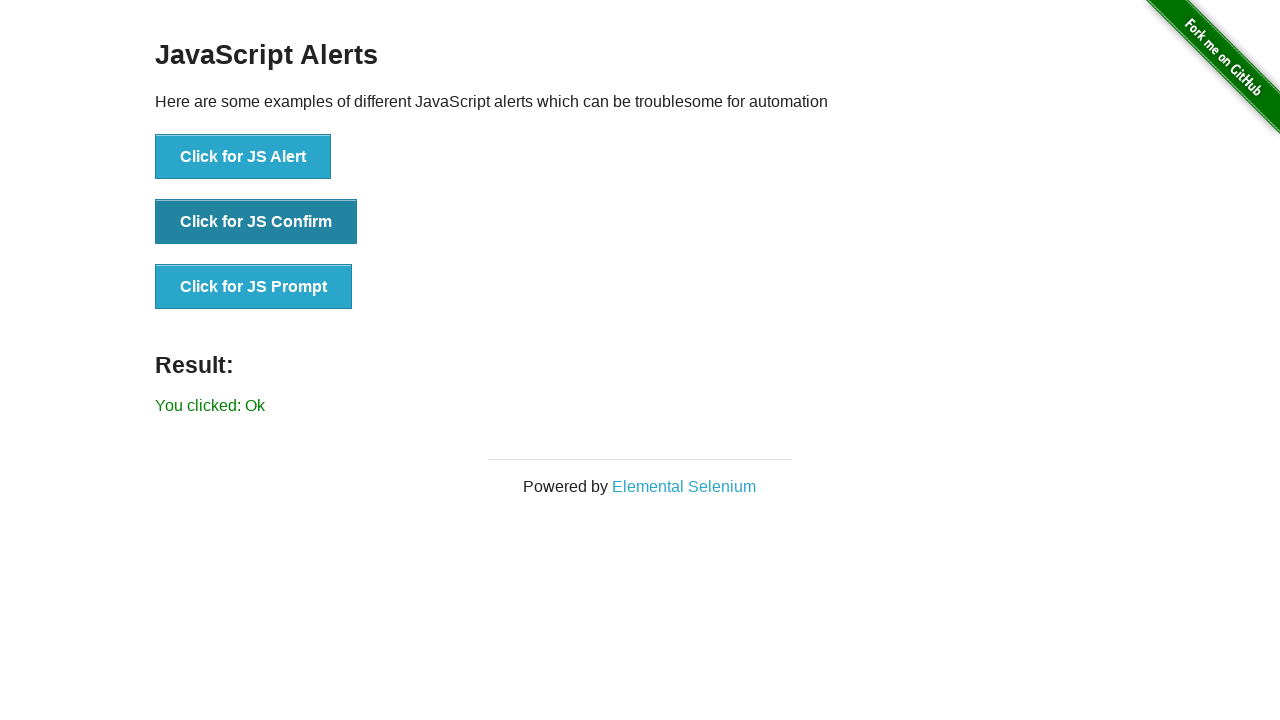